Tests form input fields on a Selenium practice page by filling email and mobile number fields using various CSS selector approaches

Starting URL: https://www.tutorialspoint.com/selenium/practice/selenium_automation_practice.php

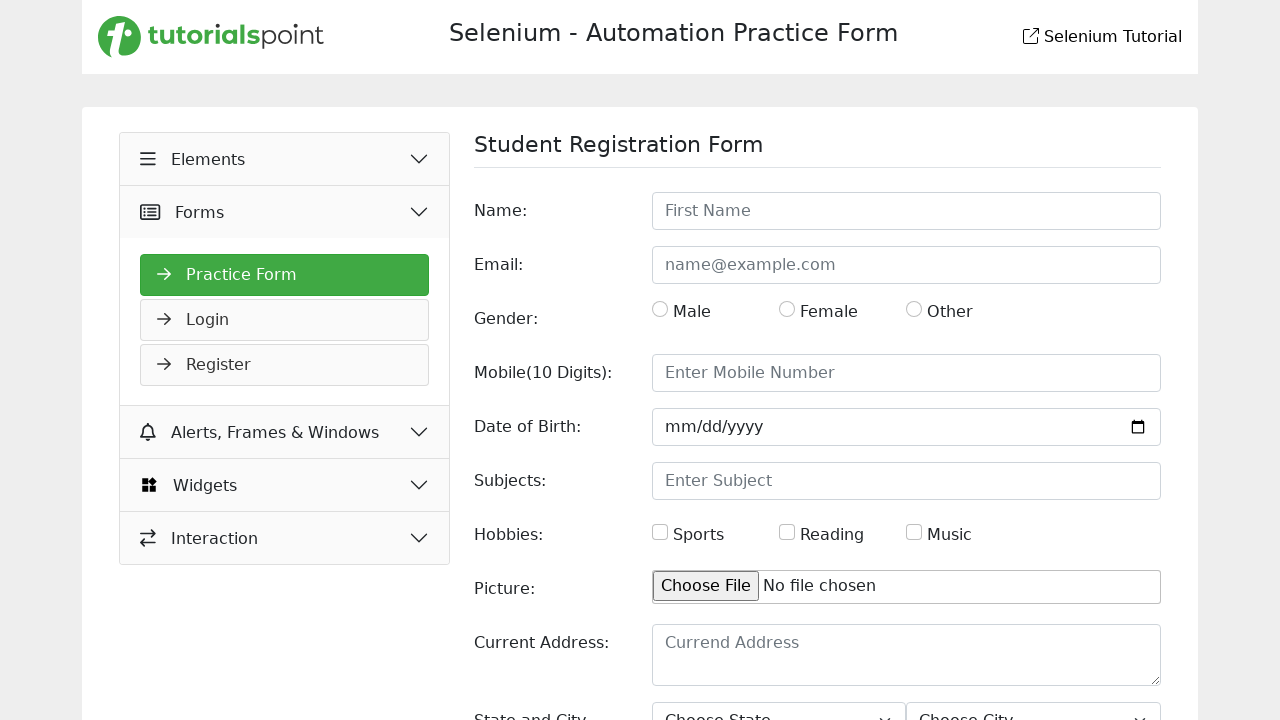

Filled email field with 'raja@gmail.com' using ID selector on input#email
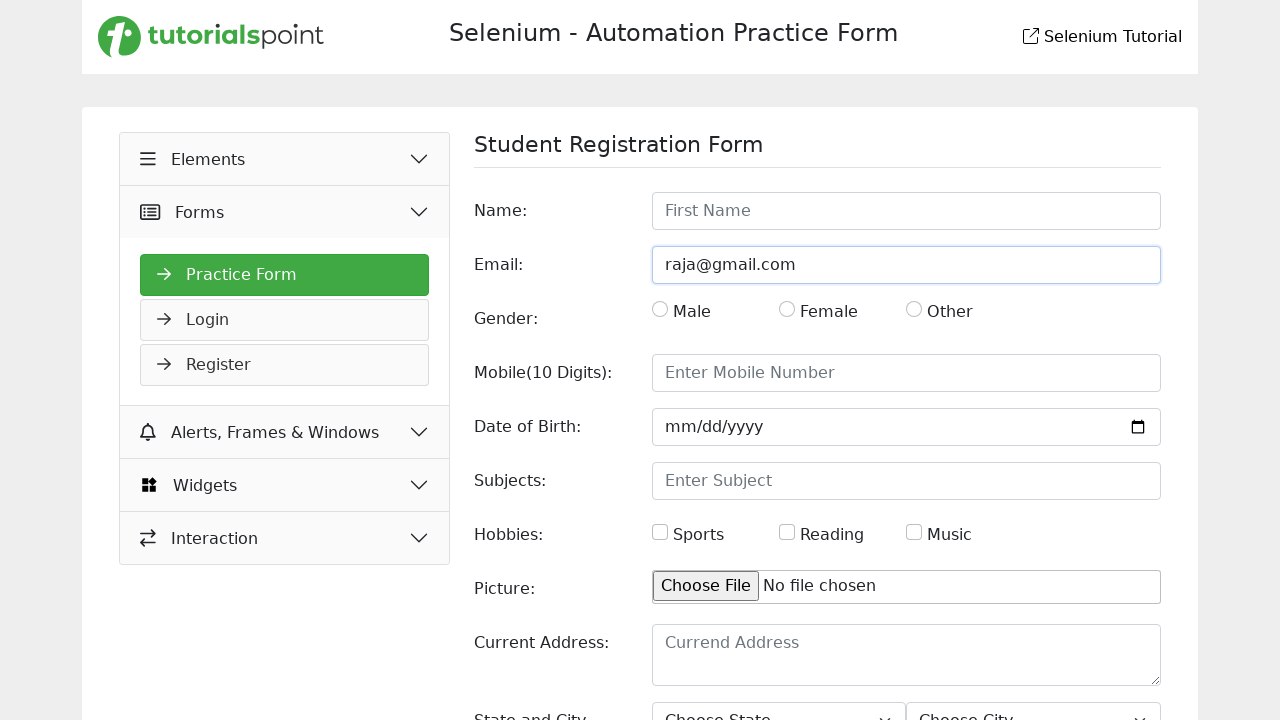

Filled mobile number field with '123456789' using placeholder attribute selector on input[placeholder='Enter Mobile Number']
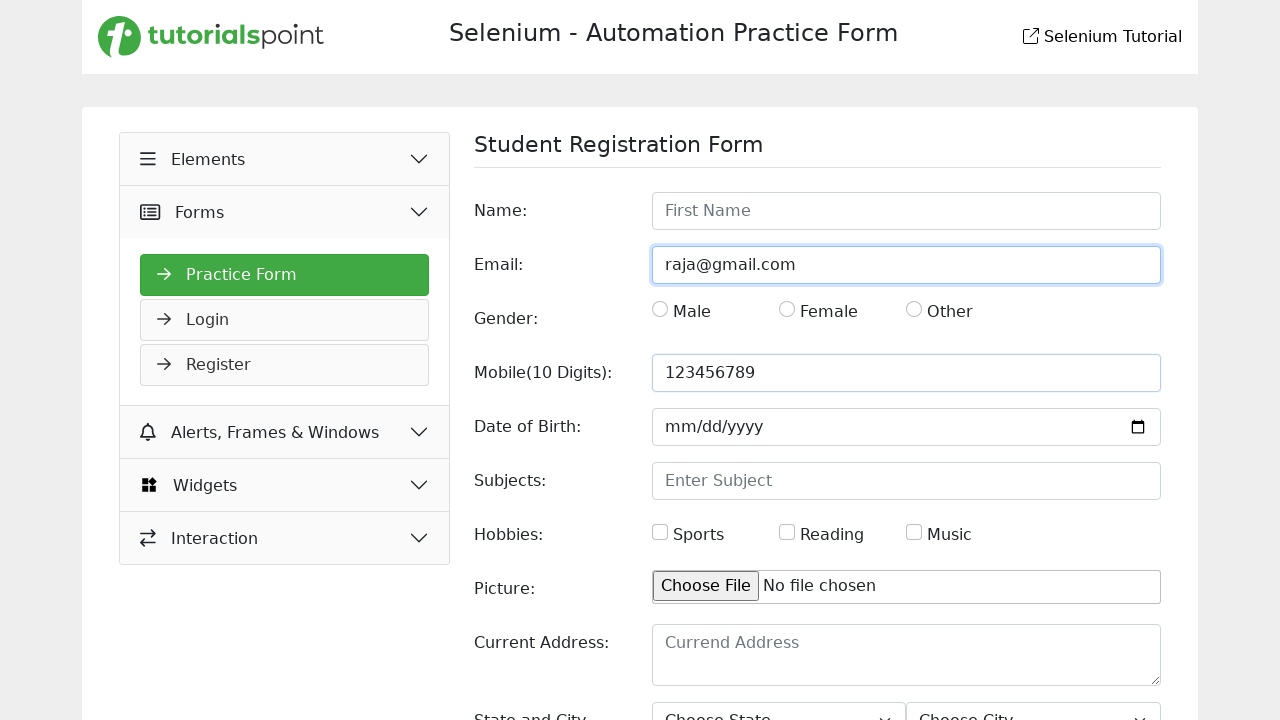

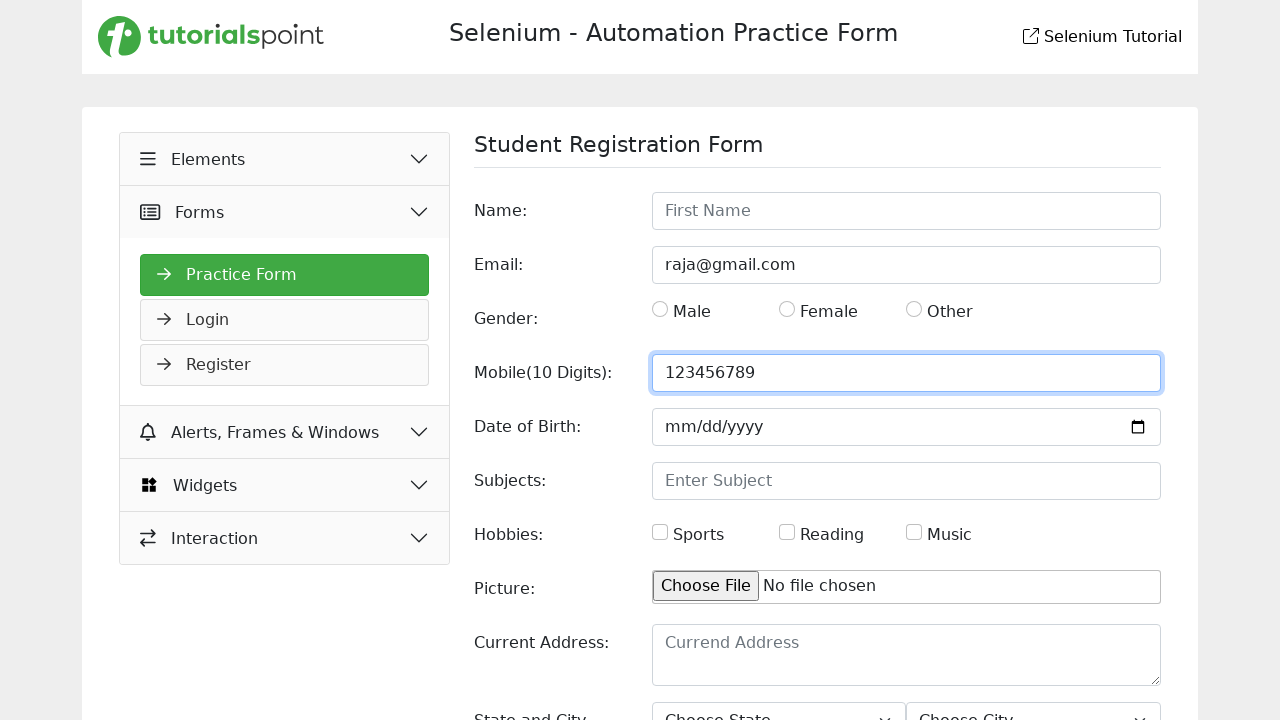